Navigates to the add patient view by clicking "Adicionar Paciente" link and verifies the form inputs are empty

Starting URL: https://odontologic-system.vercel.app/

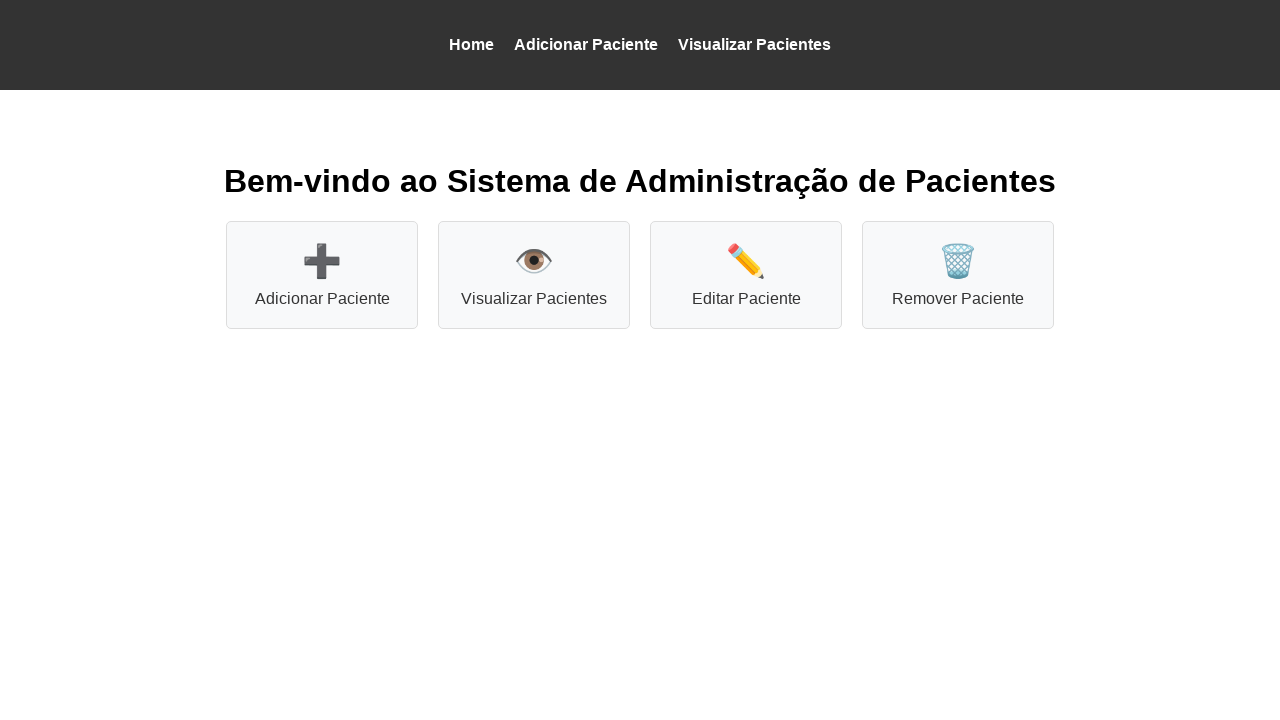

Clicked 'Adicionar Paciente' link to navigate to add patient view at (586, 44) on xpath=//a[contains(text(),'Adicionar Paciente')]
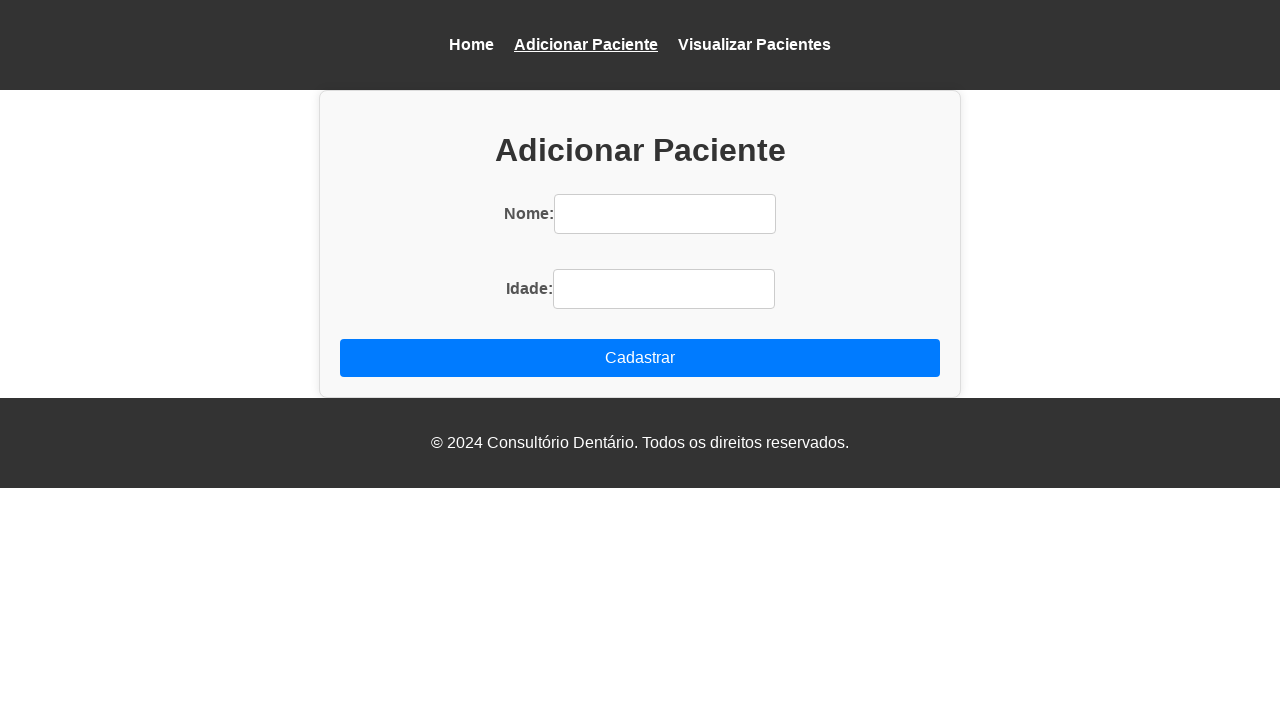

Navigated to add patient page at https://odontologic-system.vercel.app/add
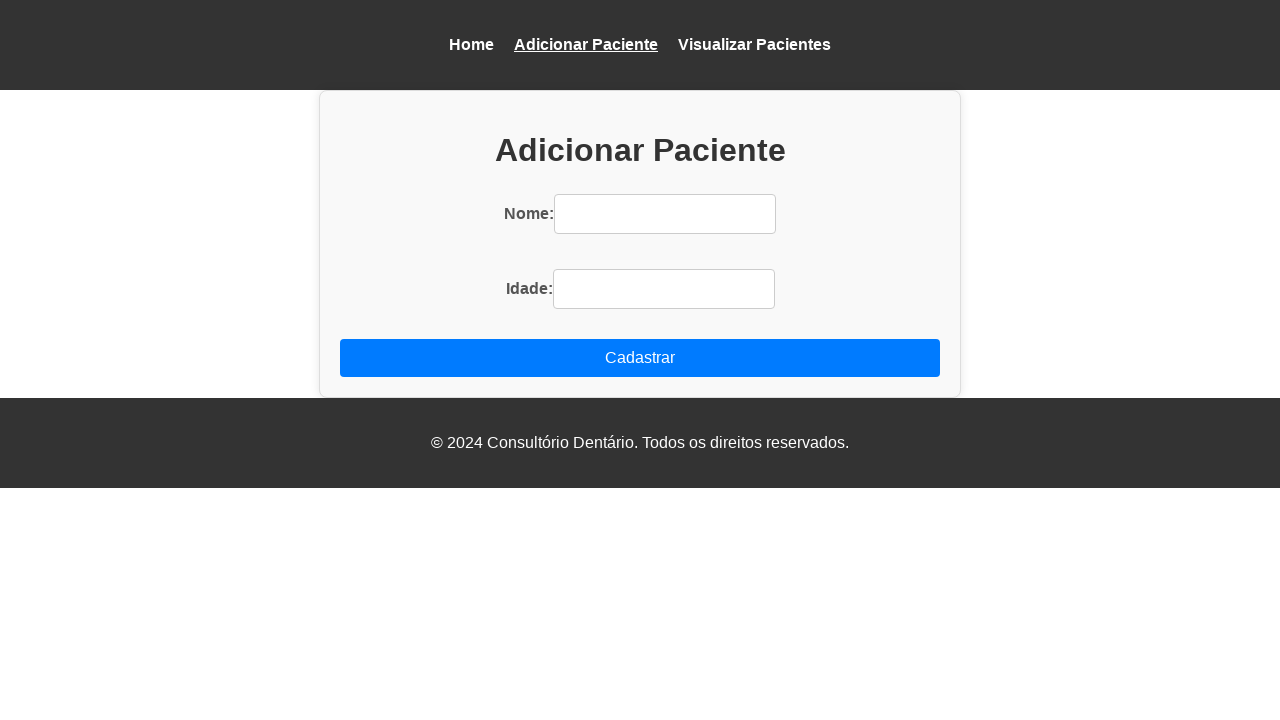

Verified form input fields are present and empty on add patient view
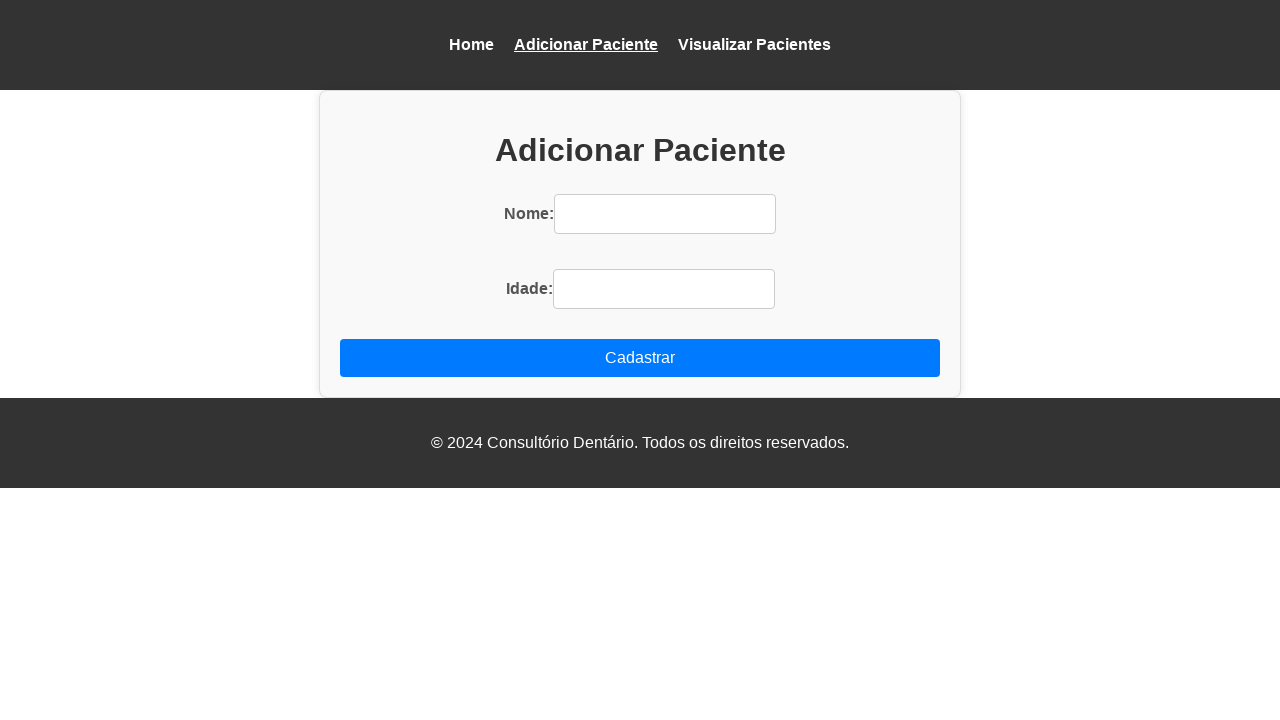

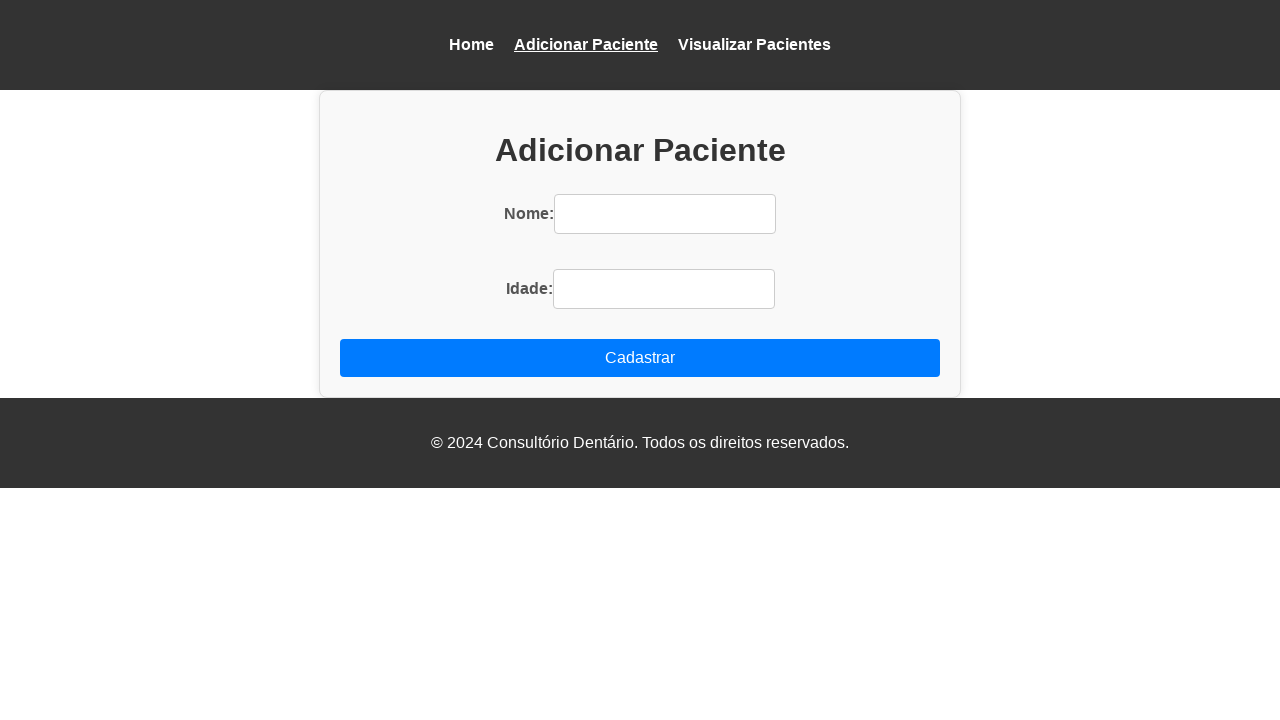